Tests explicit wait functionality by clicking a start button and waiting for a loading icon to disappear before verifying "Hello World!" text appears

Starting URL: http://the-internet.herokuapp.com/dynamic_loading/2

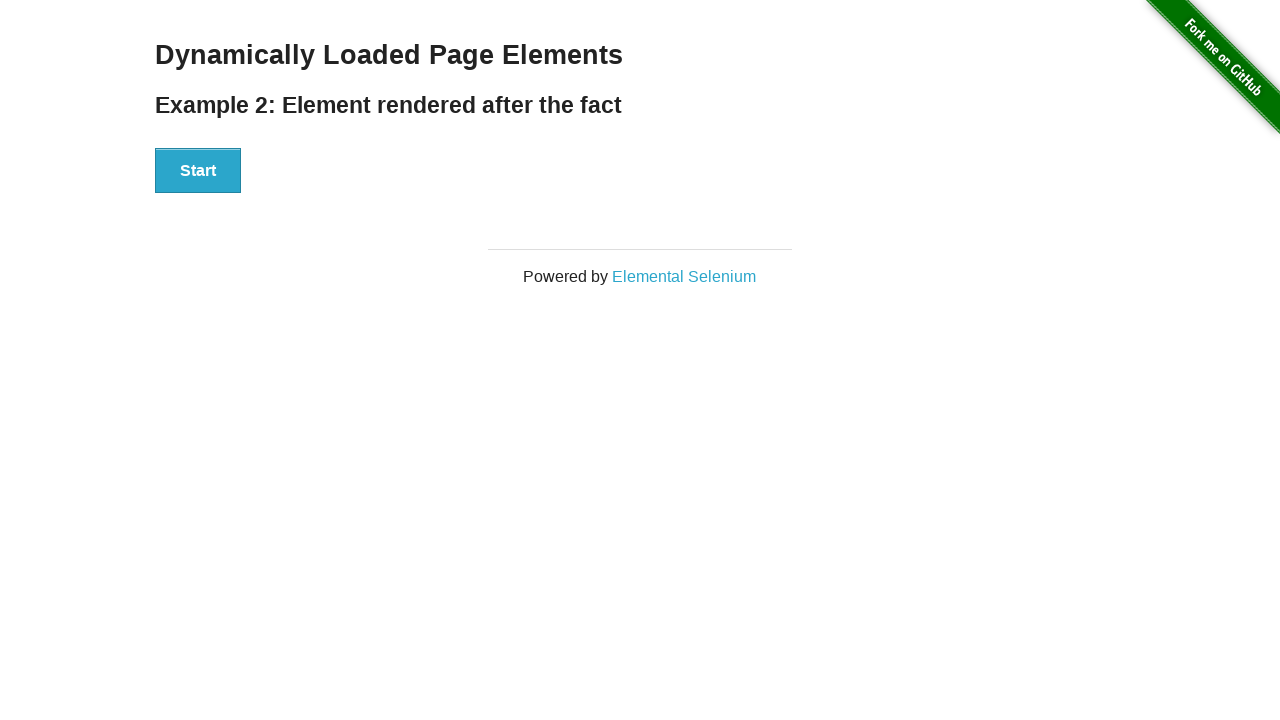

Waited for start button to be clickable
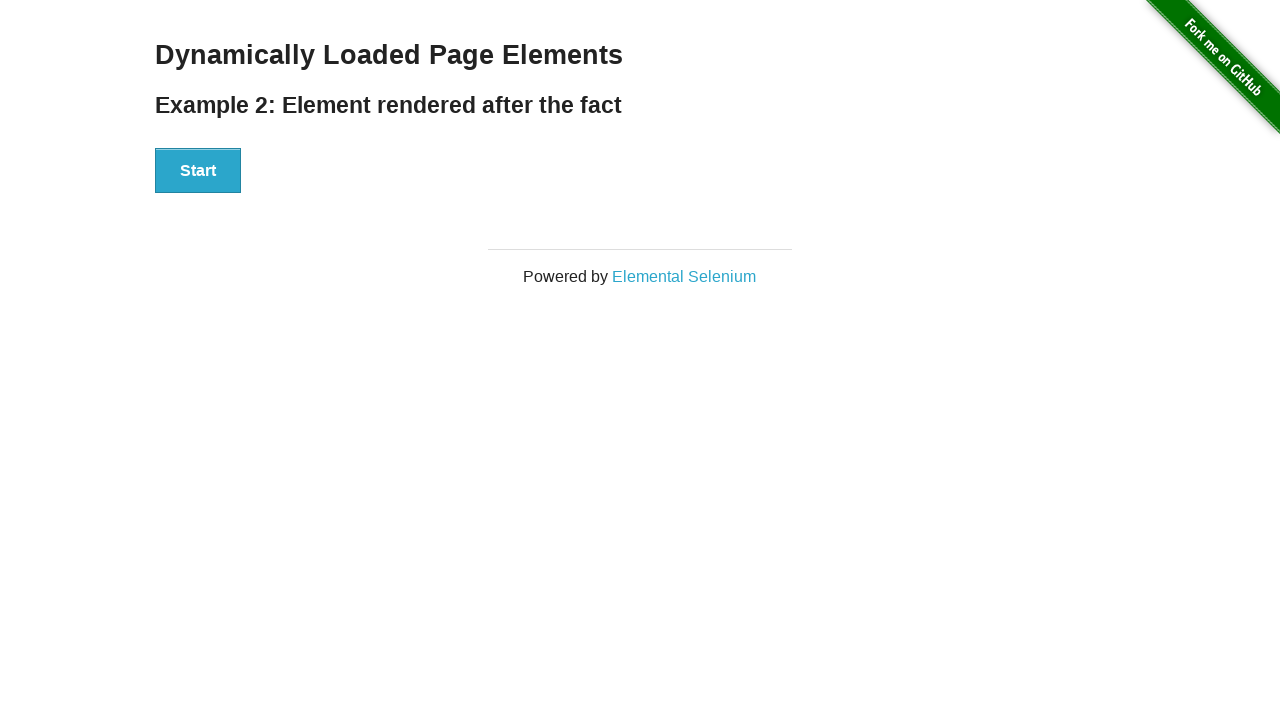

Clicked the start button at (198, 171) on #start>button
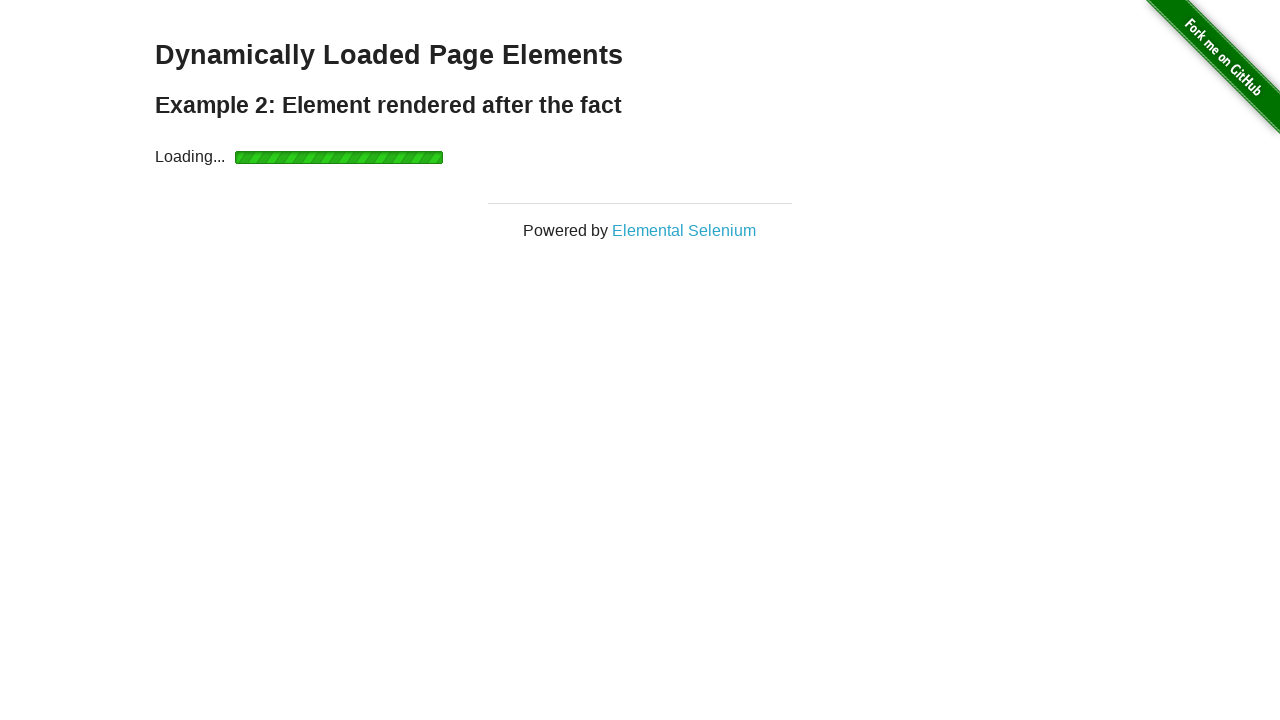

Waited for loading icon to disappear
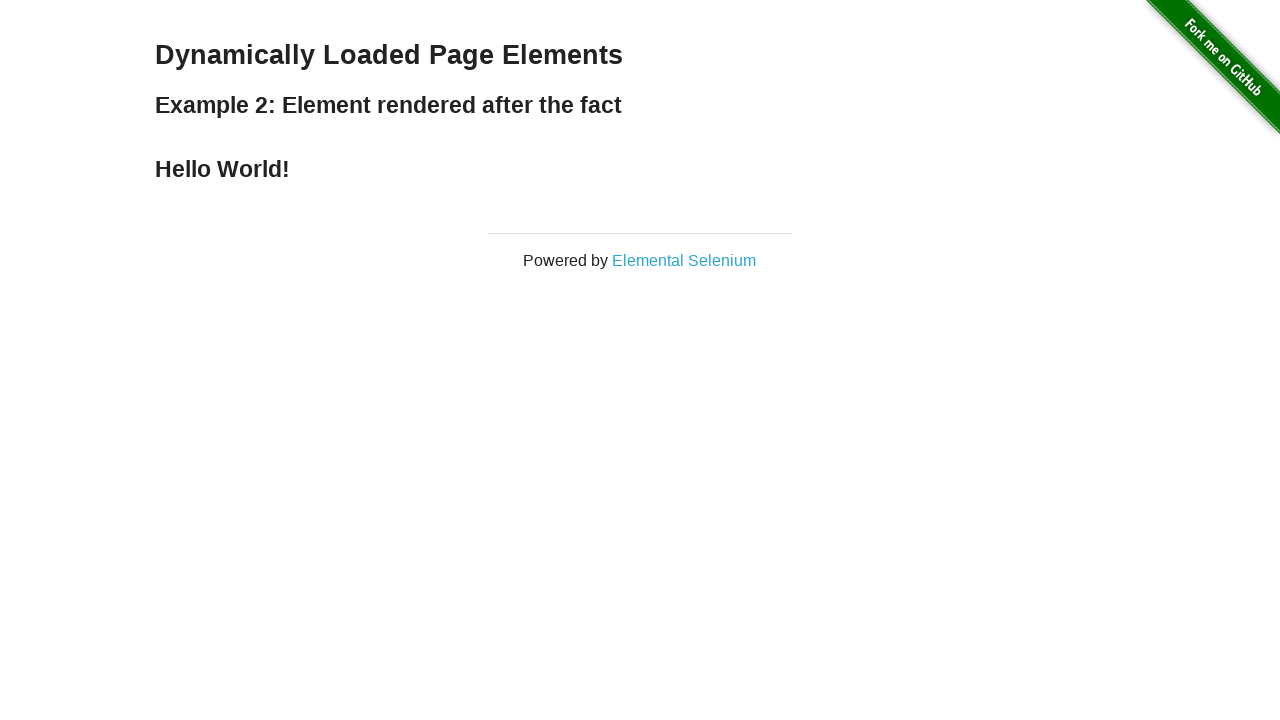

Retrieved 'Hello World!' text from finish element
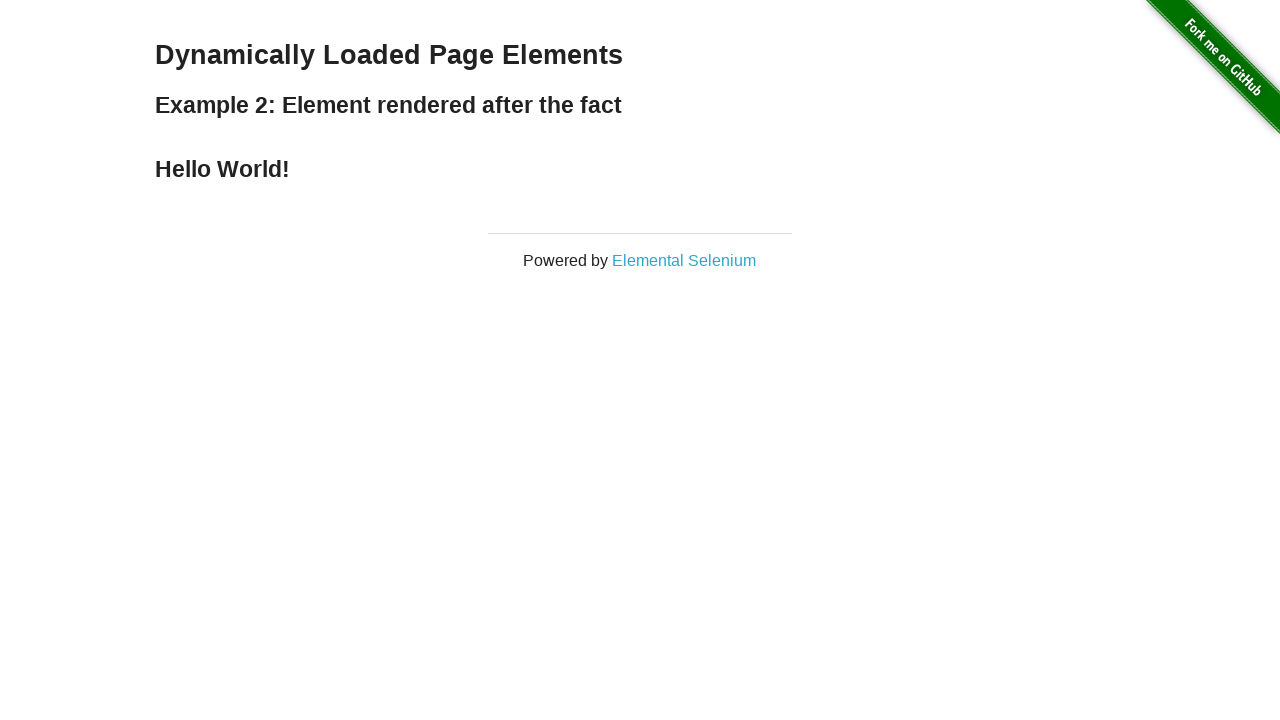

Verified 'Hello World!' text assertion passed
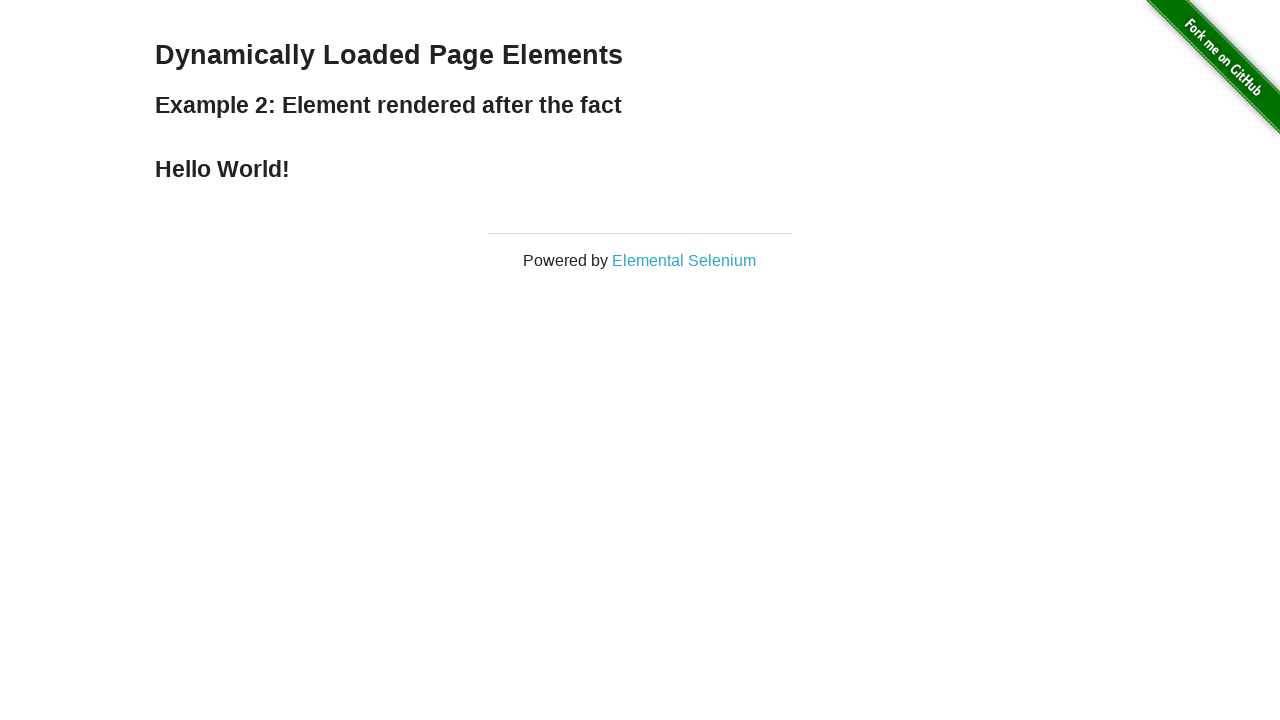

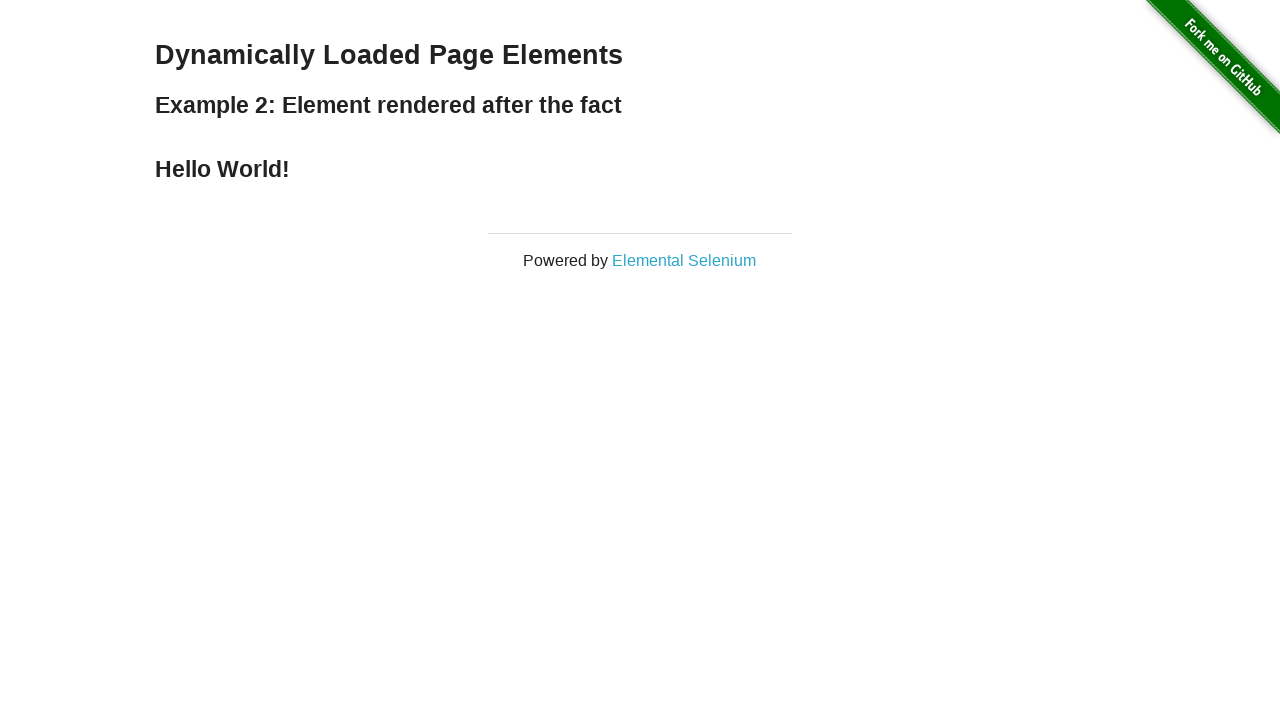